Tests window handling functionality by opening a new window, interacting with form fields in both windows, and switching between them

Starting URL: https://www.hyrtutorials.com/p/window-handles-practice.html

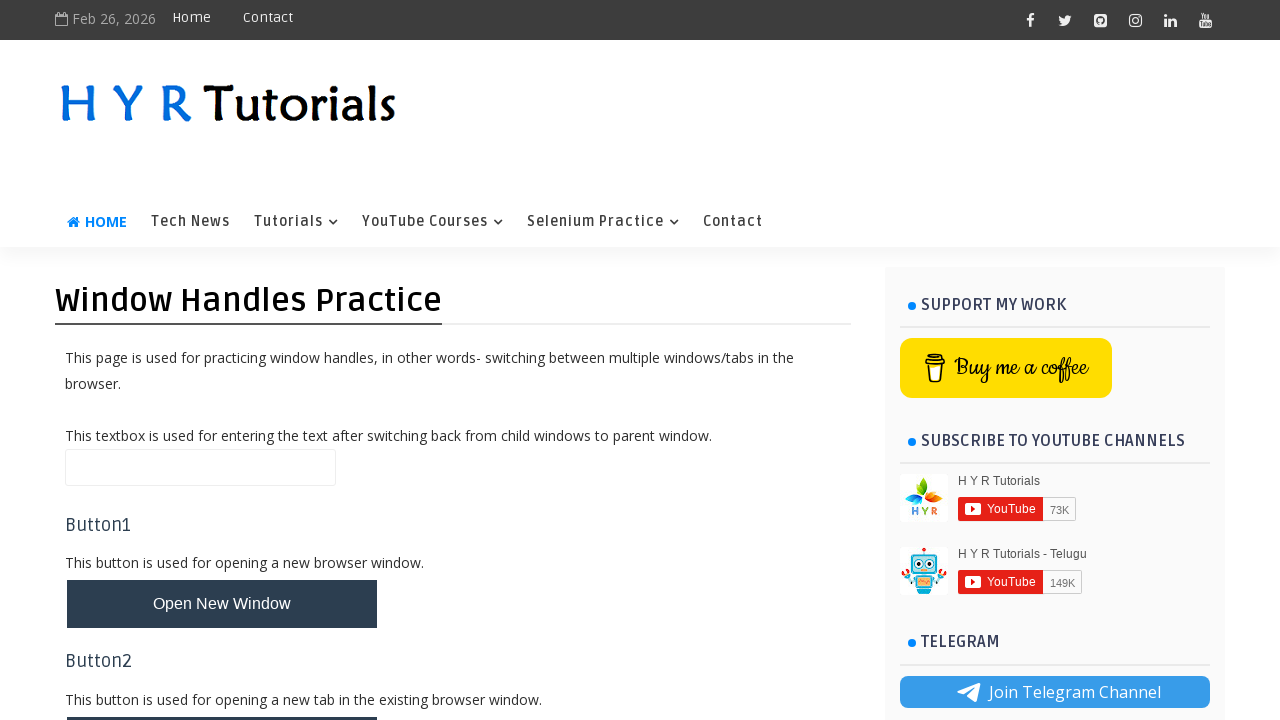

Clicked button to open new window at (222, 604) on #newWindowBtn
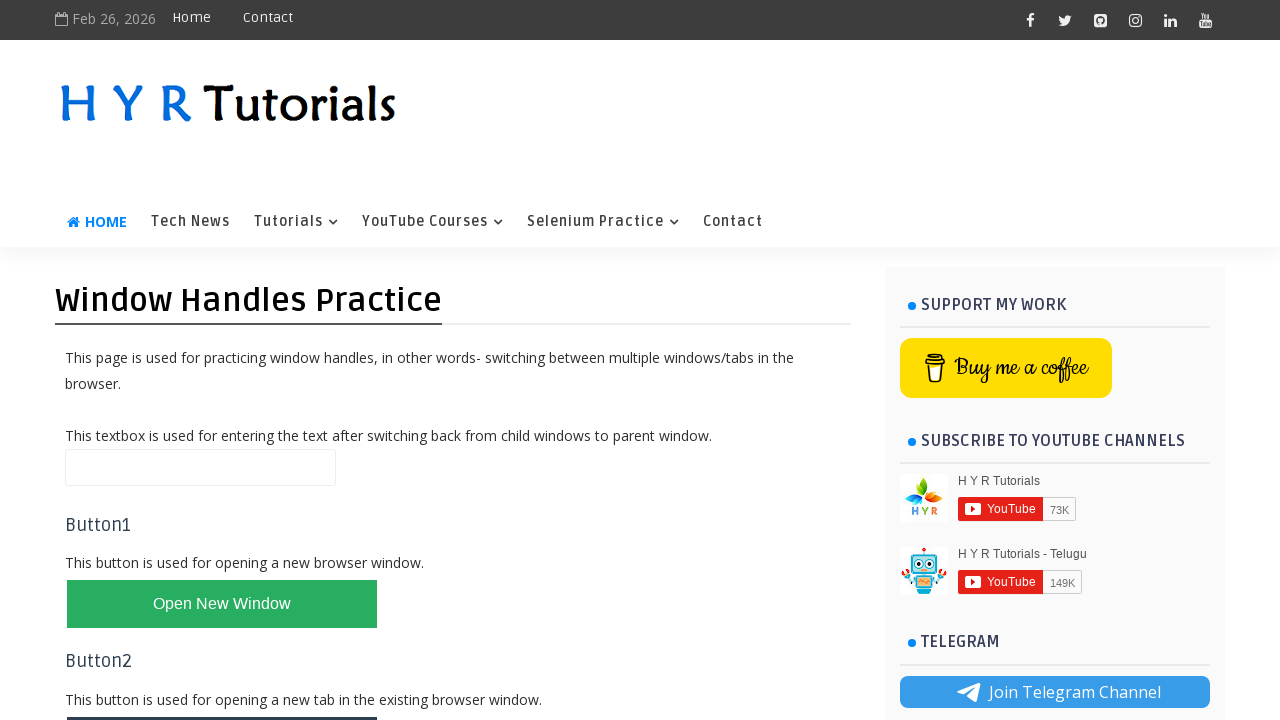

New window opened and captured
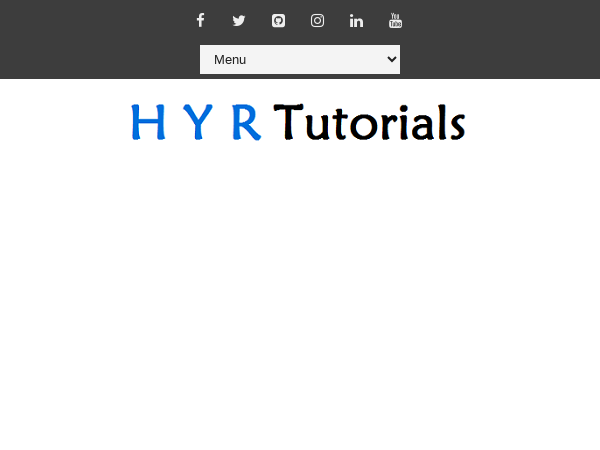

Filled first name field with 'Ambika' in new window on #firstName
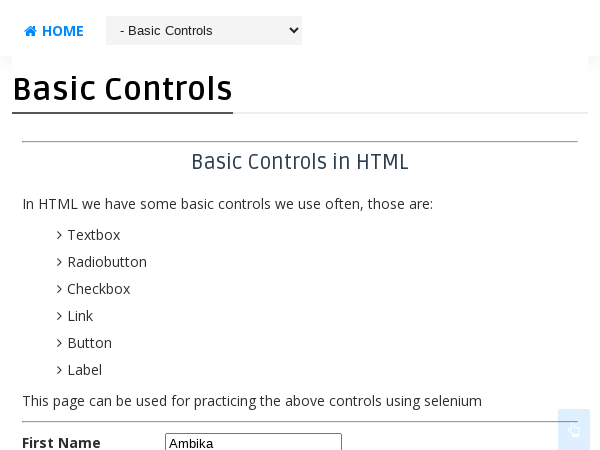

Closed the new window
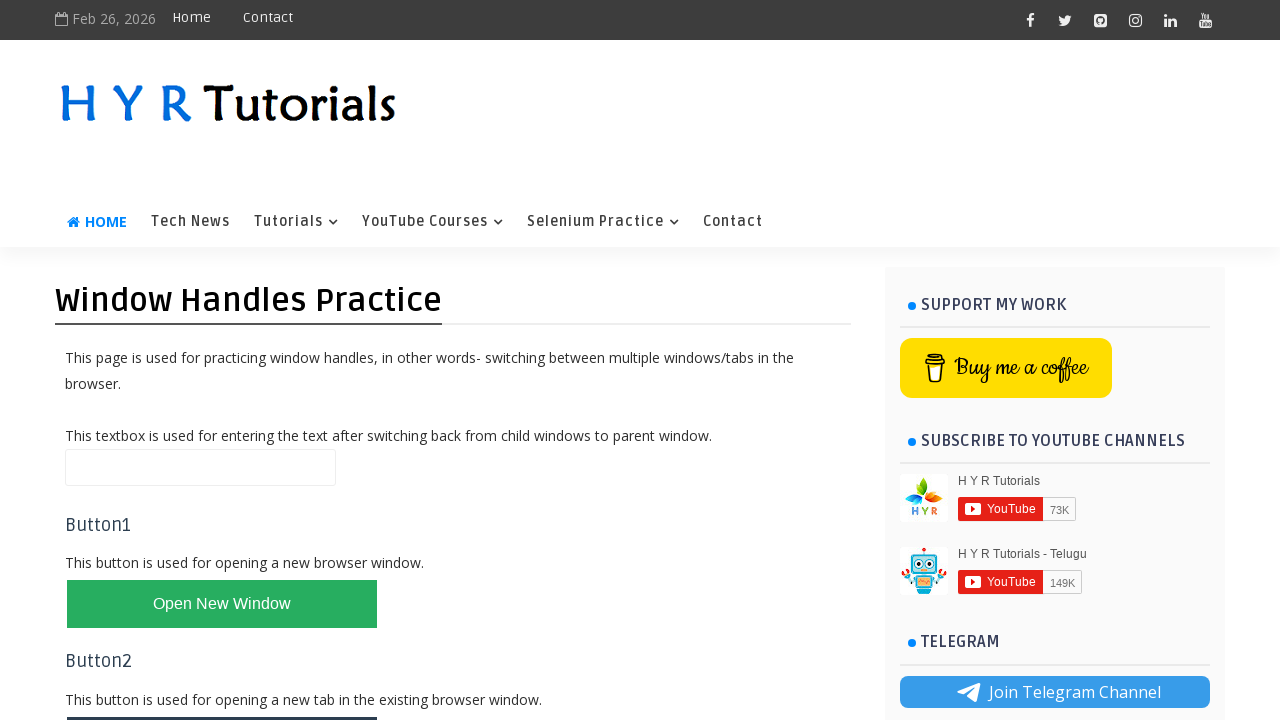

Filled name field with 'Dagade' in original window on #name
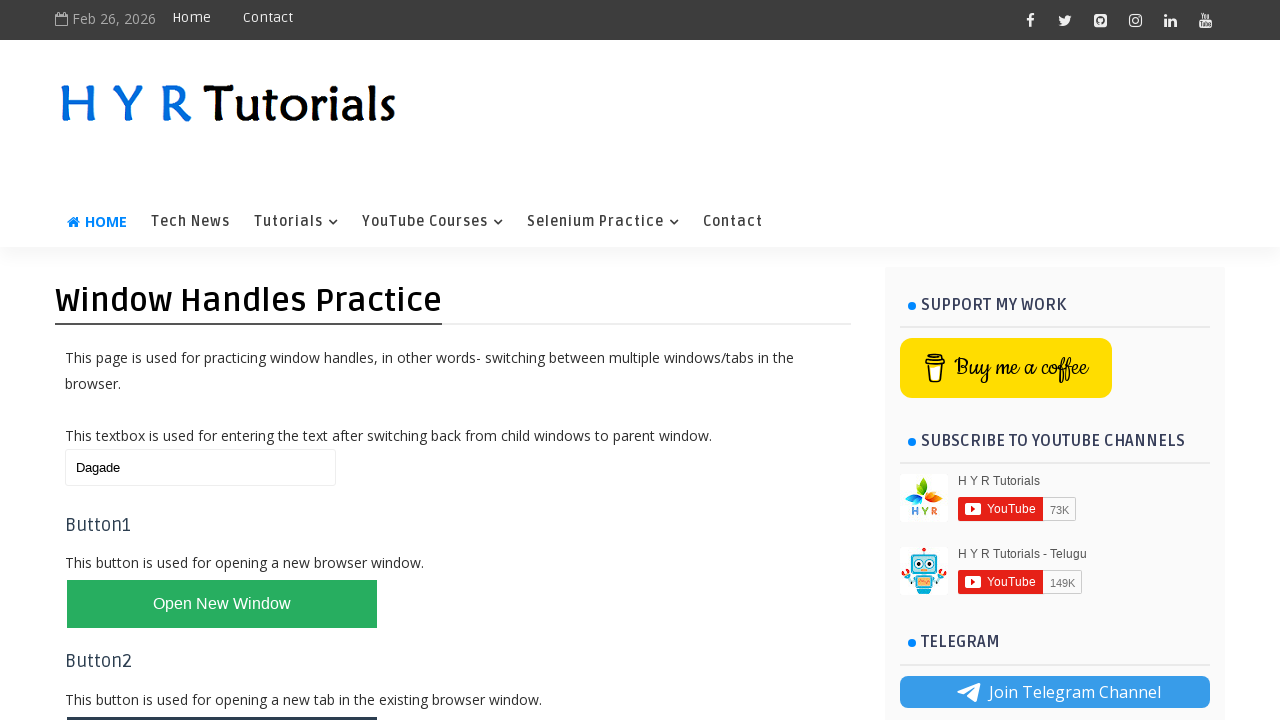

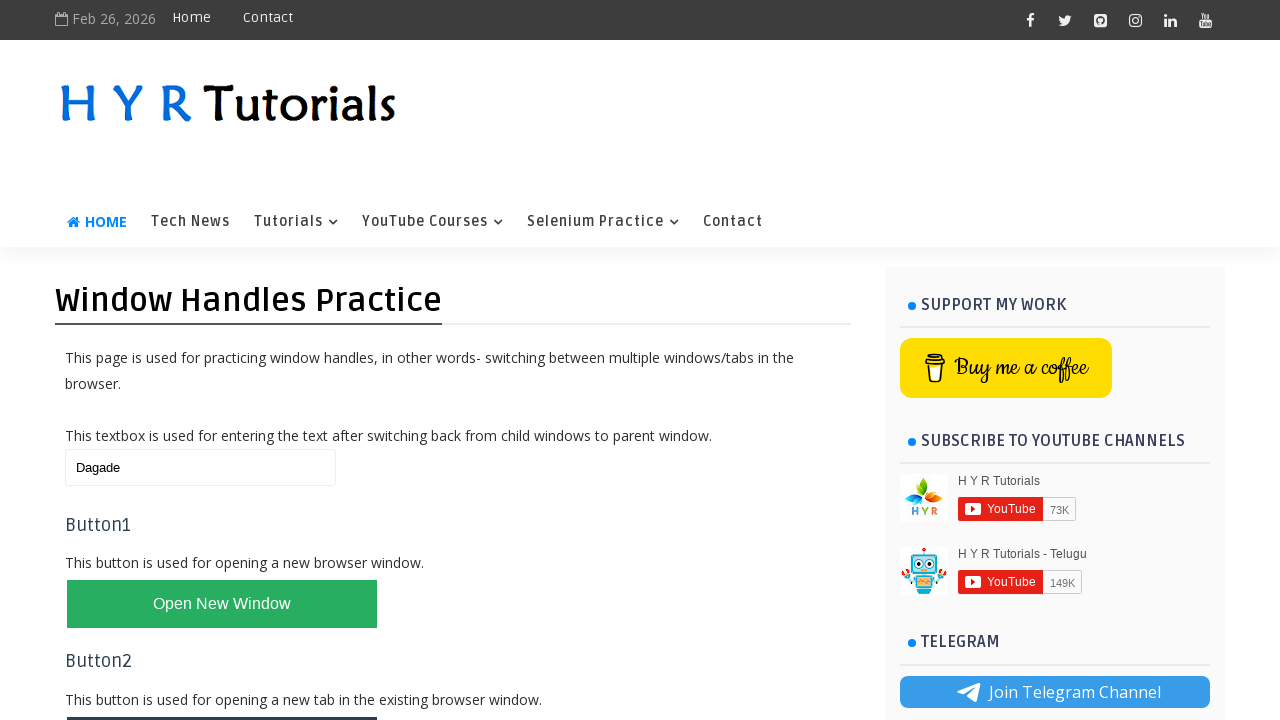